Tests e-commerce functionality by searching for products, adding a specific item (Cashews) to the cart, and proceeding through checkout to place an order

Starting URL: https://rahulshettyacademy.com/seleniumPractise

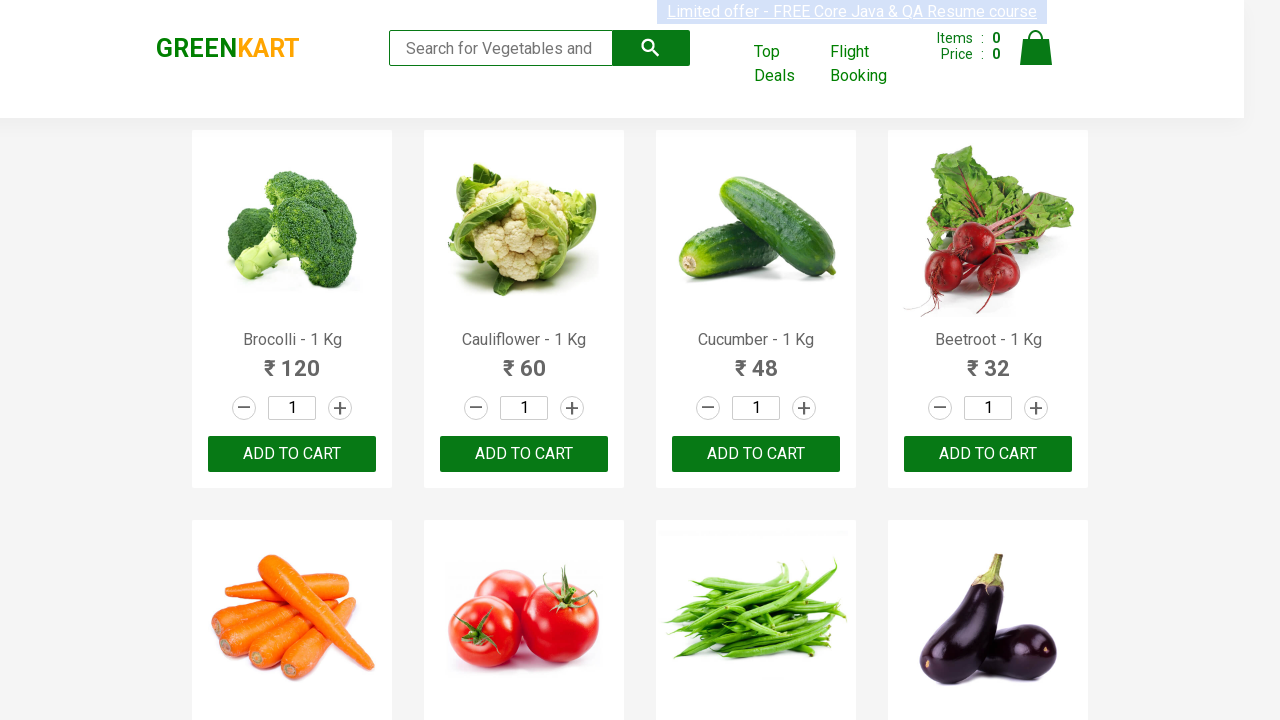

Filled search field with 'ca' to find products on form input[type='search']
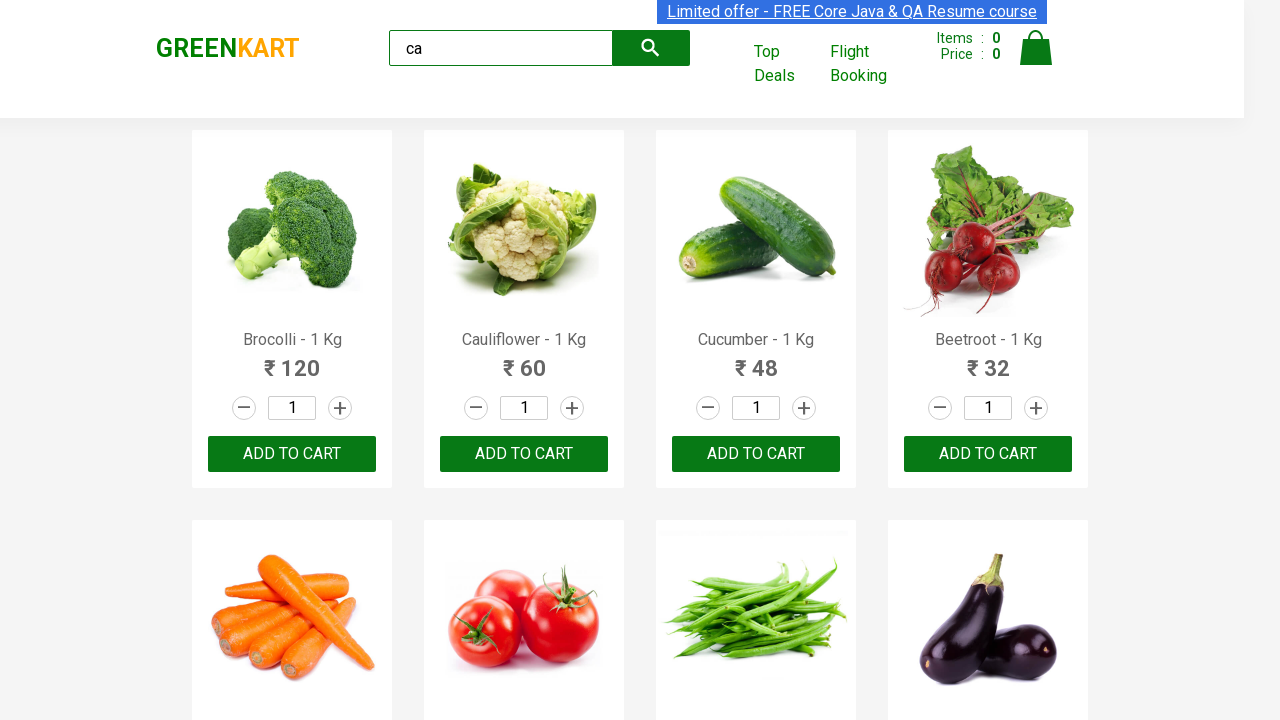

Waited for products to load
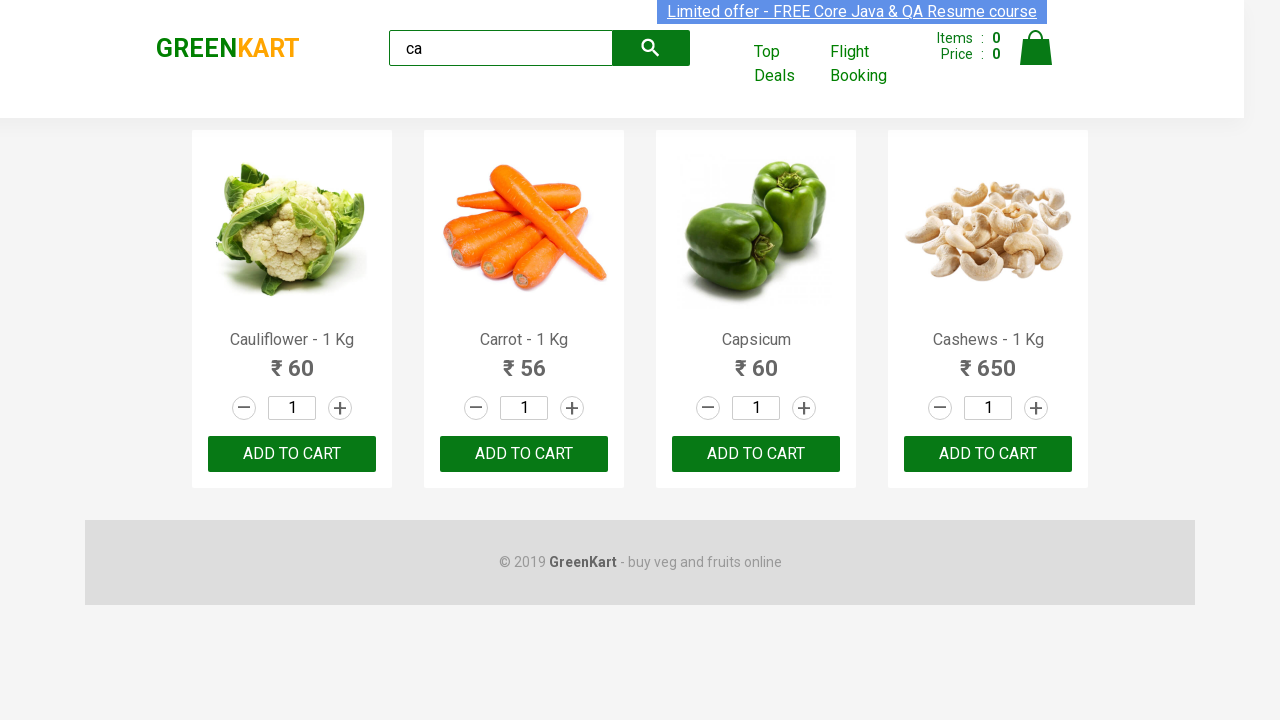

Found Cashews product and clicked Add to Cart button at (988, 454) on .products .product >> nth=3 >> button
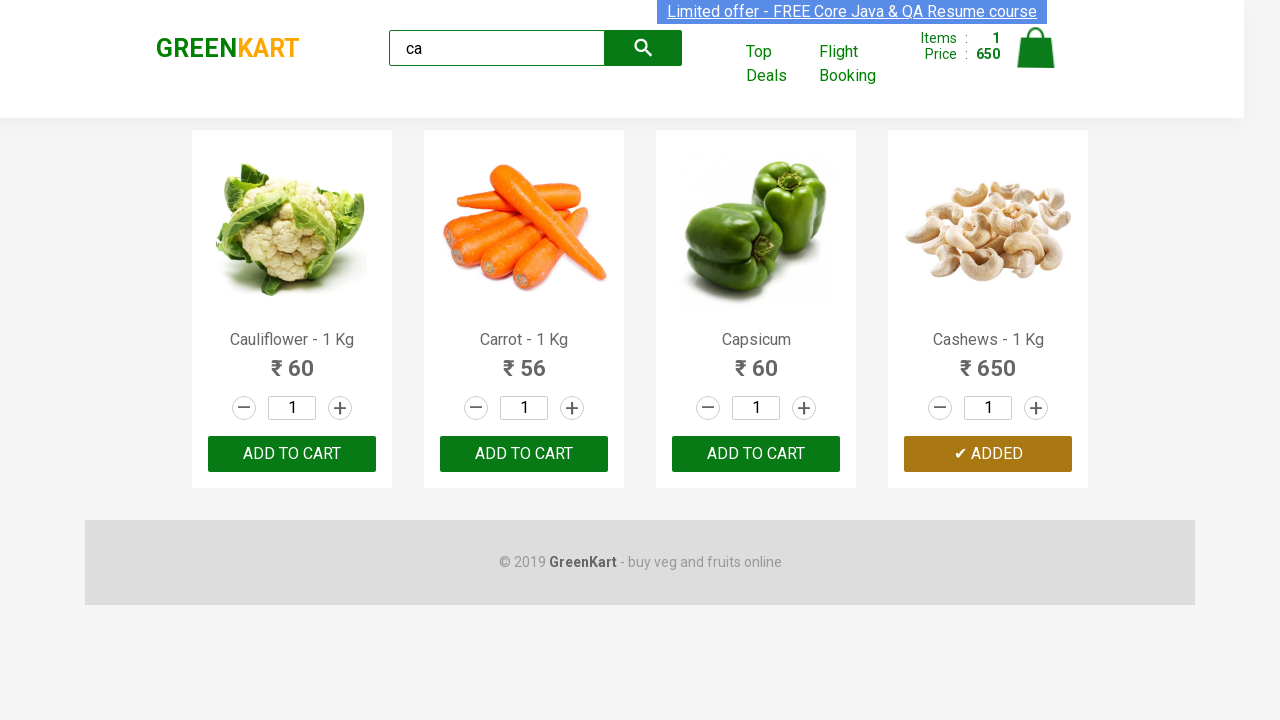

Clicked cart icon to view cart at (1036, 48) on img[alt='Cart']
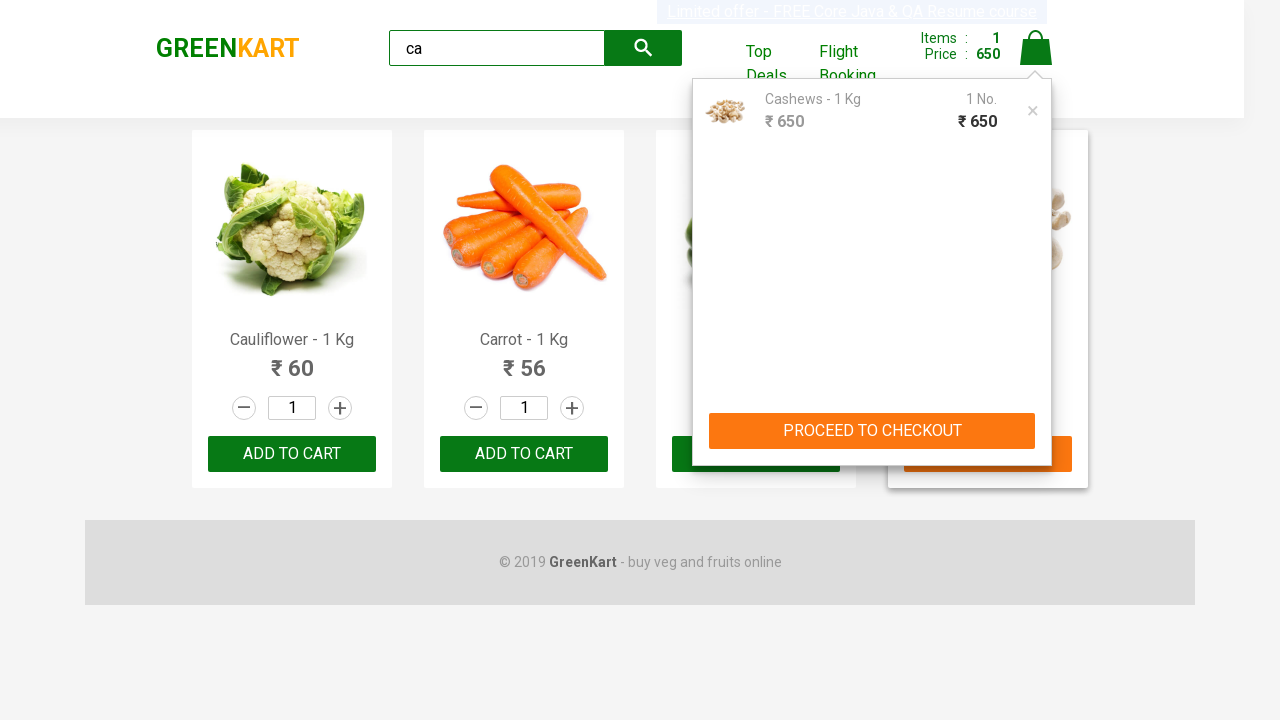

Clicked PROCEED TO CHECKOUT button at (872, 431) on text=PROCEED TO CHECKOUT
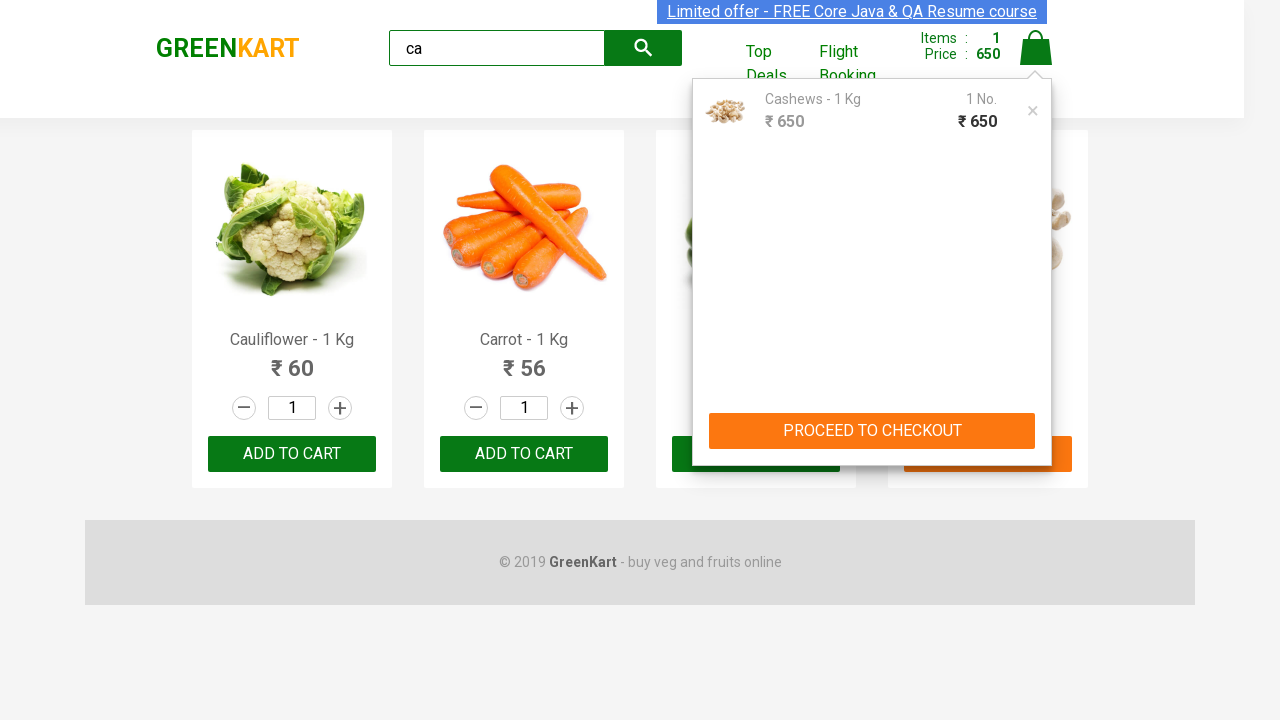

Clicked Place Order button to complete the purchase at (1036, 420) on text=Place Order
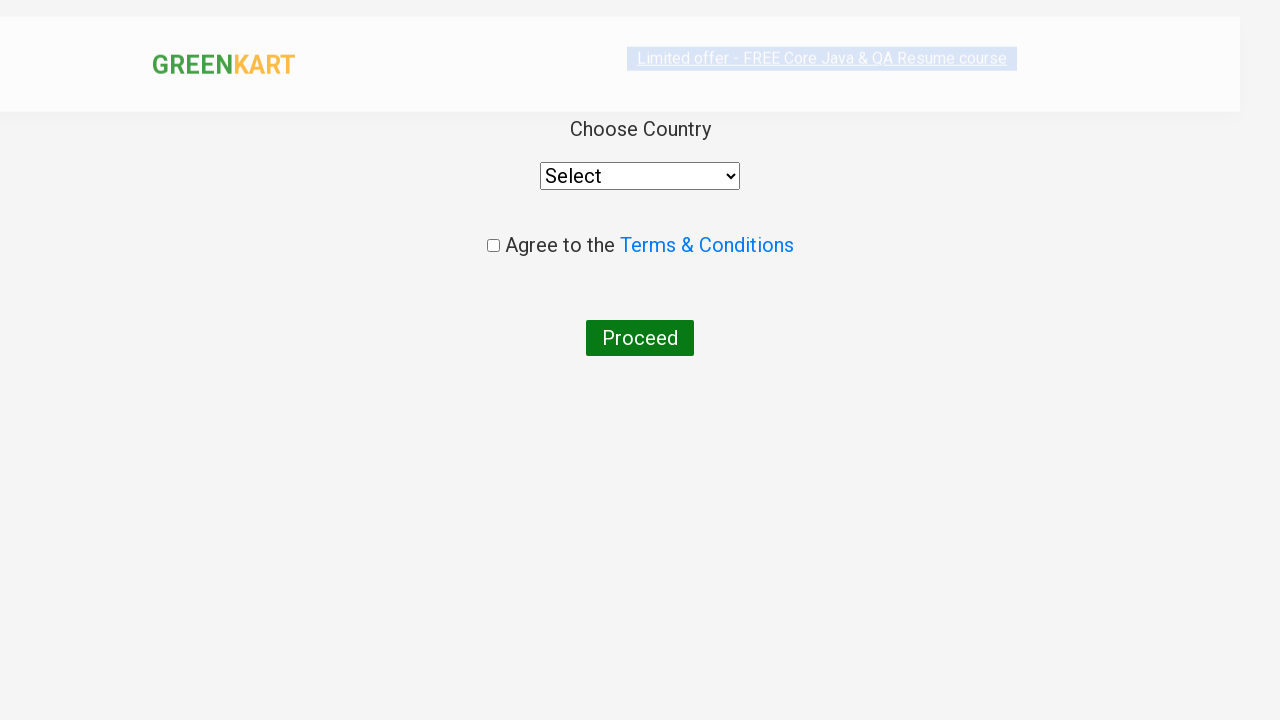

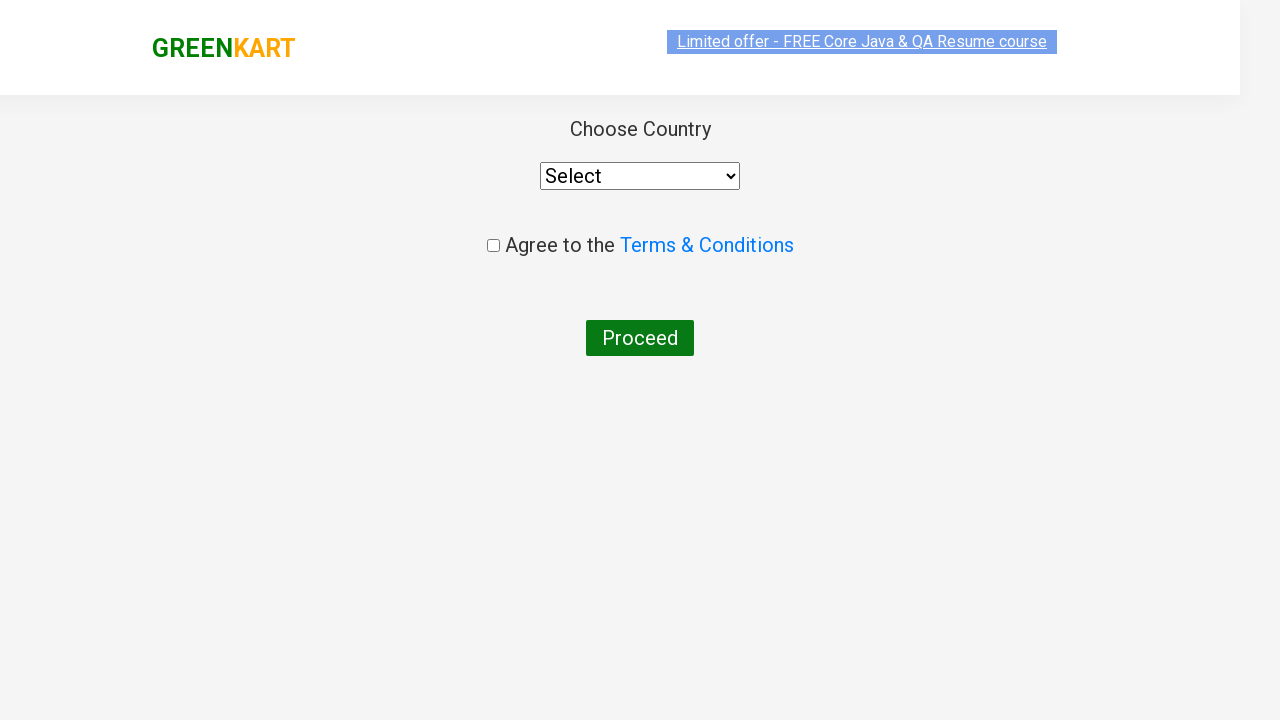